Tests the CFE (Comisión Federal de Electricidad) procurement portal search functionality by entering a procedure number, clicking the search button, and verifying that results are displayed in a table.

Starting URL: https://msc.cfe.mx/Aplicaciones/NCFE/Concursos/

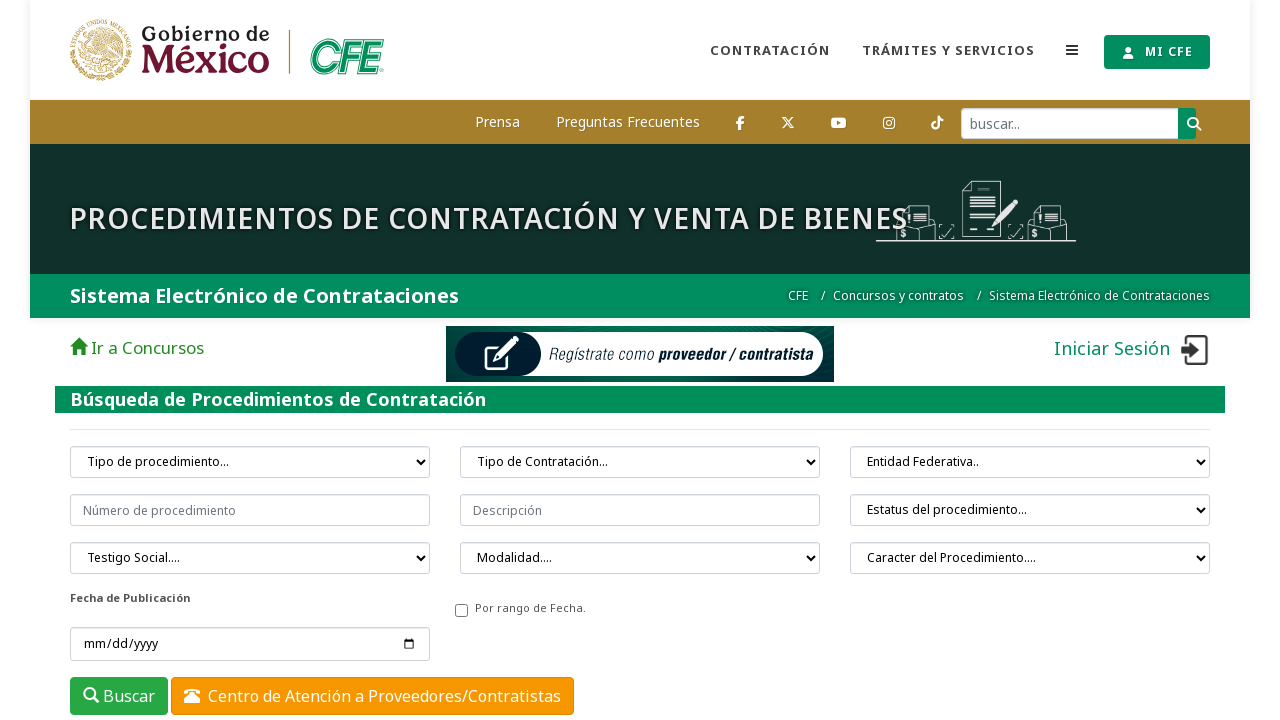

Waited for procedure number search field to be visible
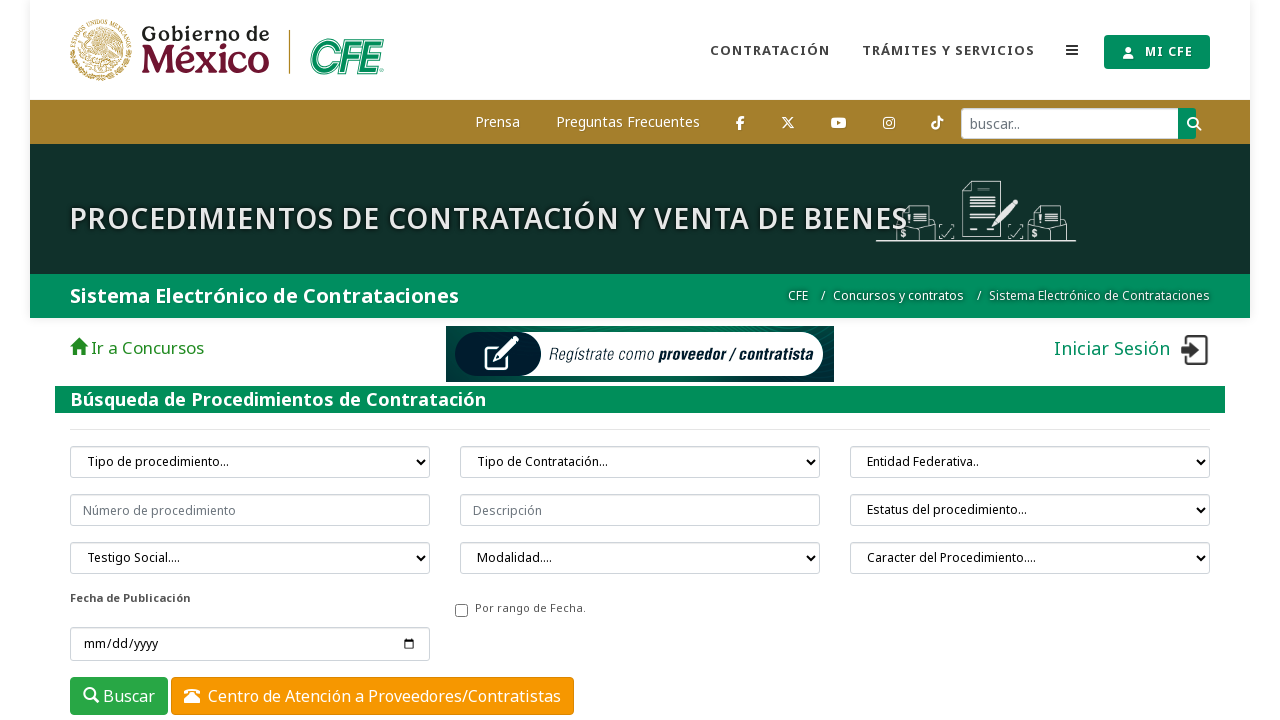

Filled procedure number field with 'CFE-0201' on input[placeholder="Número de procedimiento"]
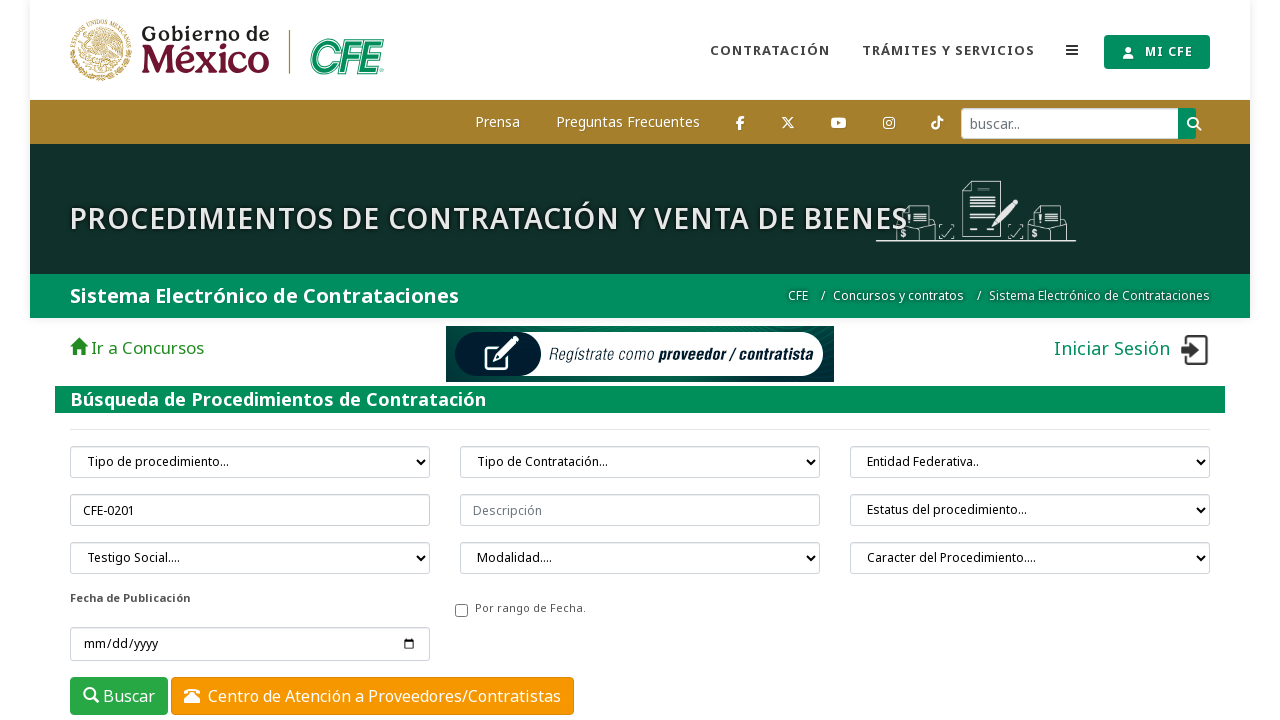

Clicked the search button at (119, 696) on button.btn.btn-success
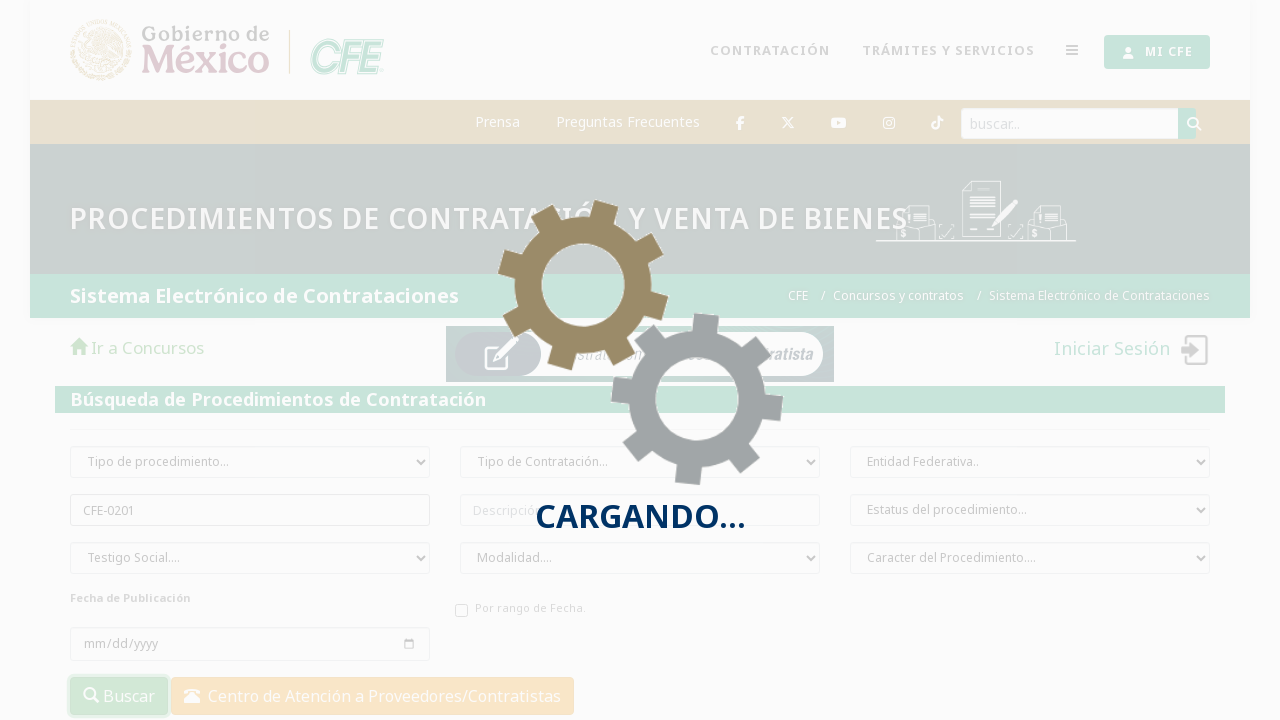

Waited for results table to load with at least one row
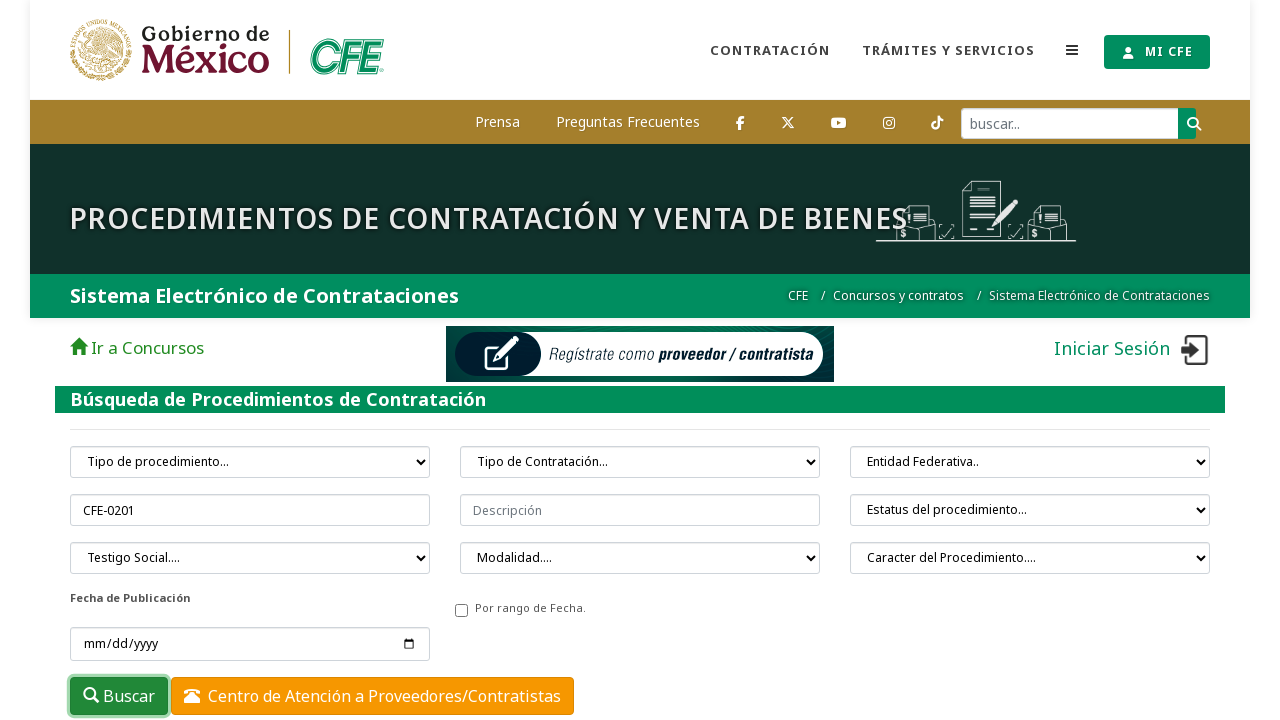

Verified results are present in the table
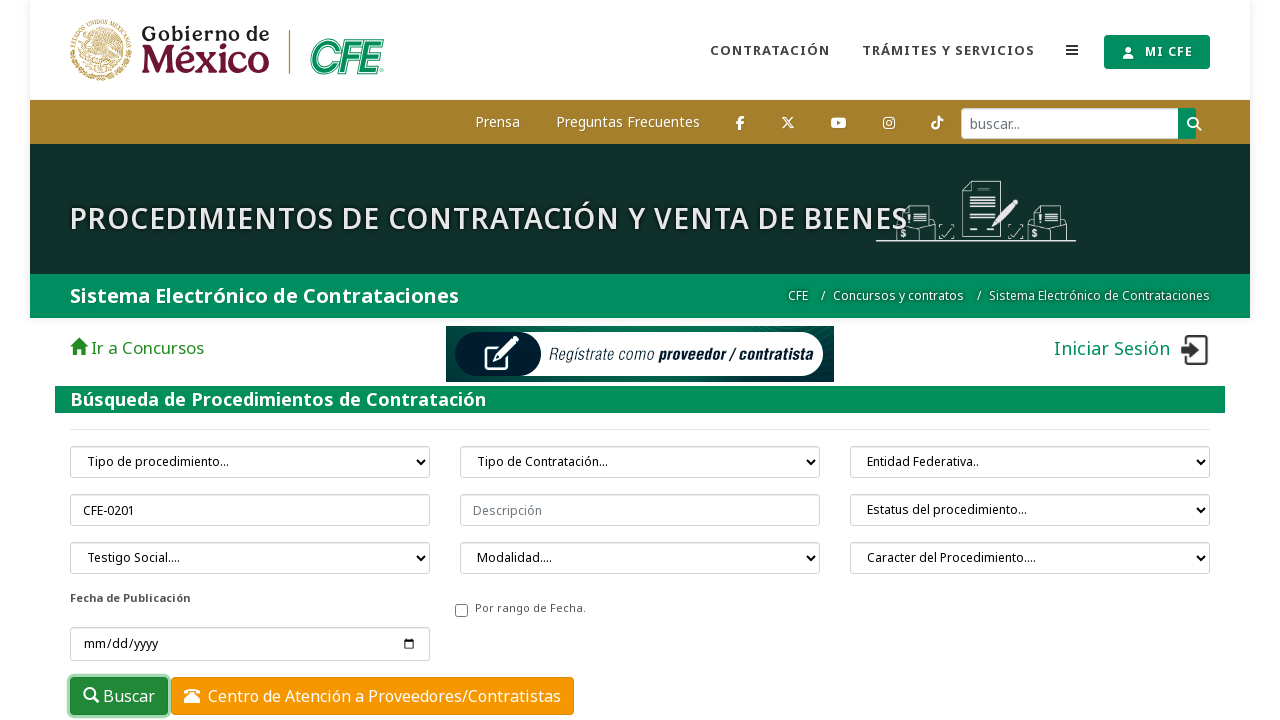

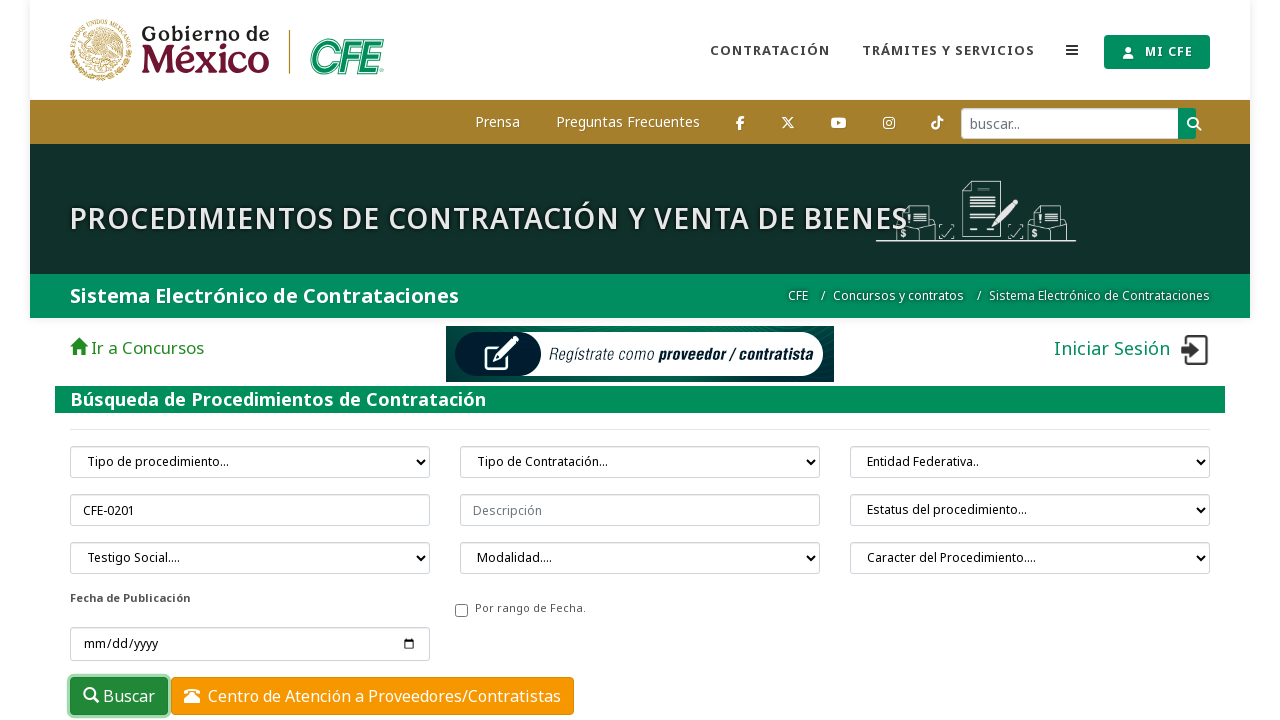